Tests that the 'Clear completed' button displays the correct text after marking an item complete.

Starting URL: https://demo.playwright.dev/todomvc

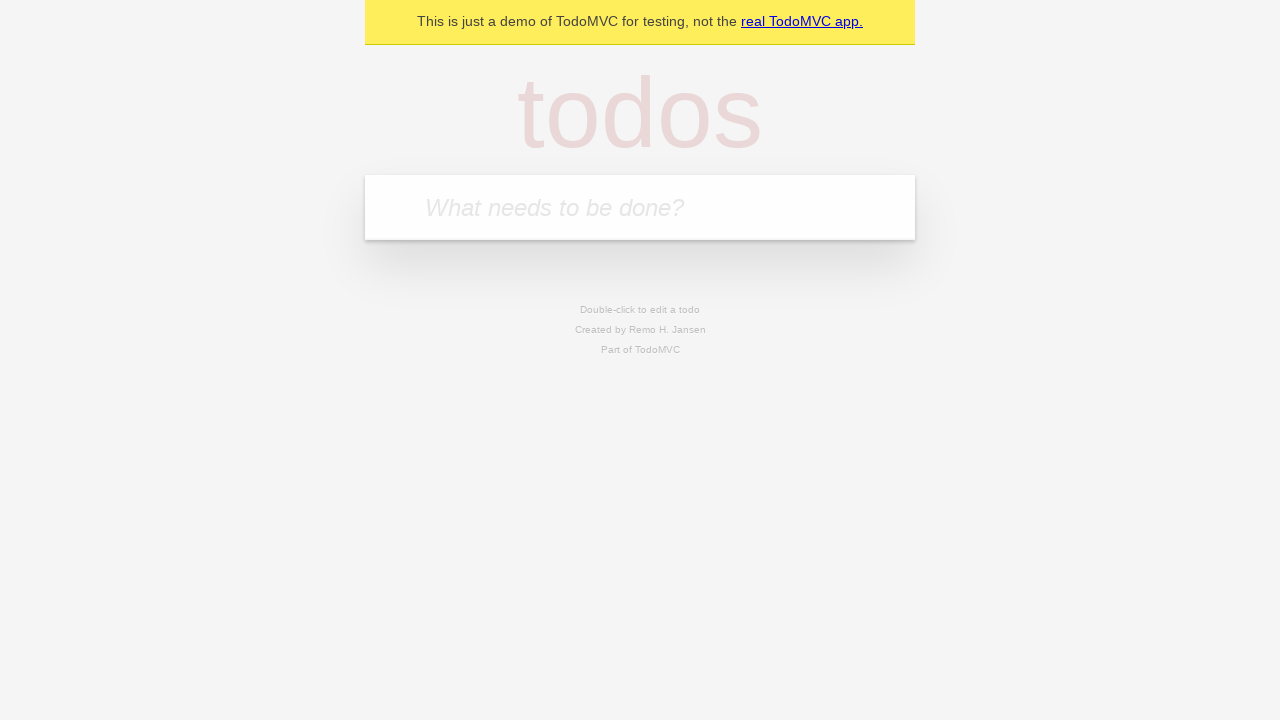

Filled todo input field with 'buy some cheese' on internal:attr=[placeholder="What needs to be done?"i]
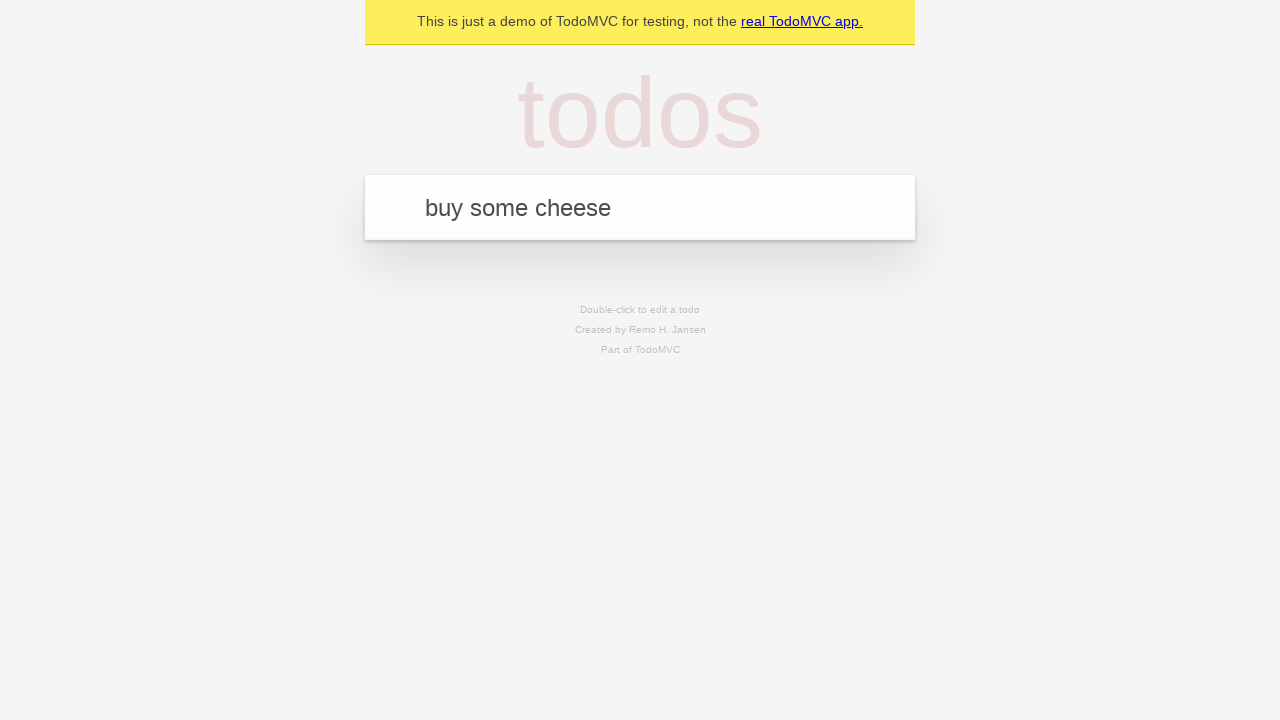

Pressed Enter to add first todo item on internal:attr=[placeholder="What needs to be done?"i]
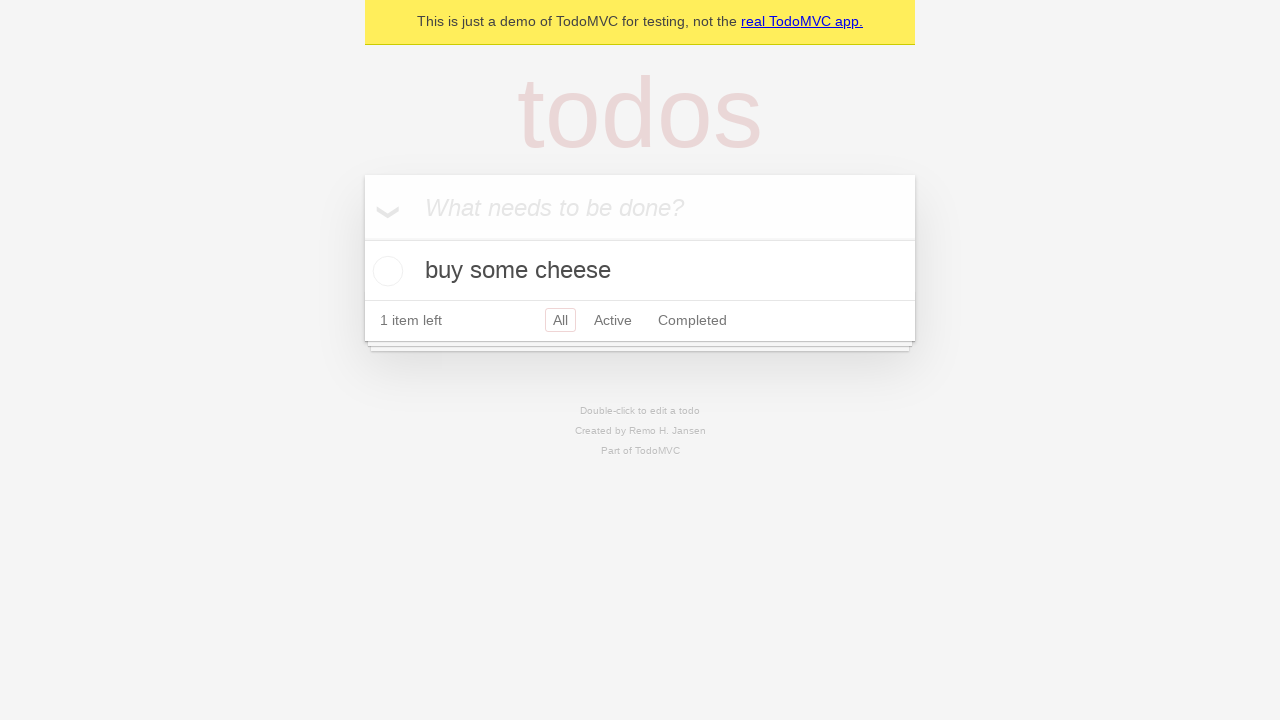

Filled todo input field with 'feed the cat' on internal:attr=[placeholder="What needs to be done?"i]
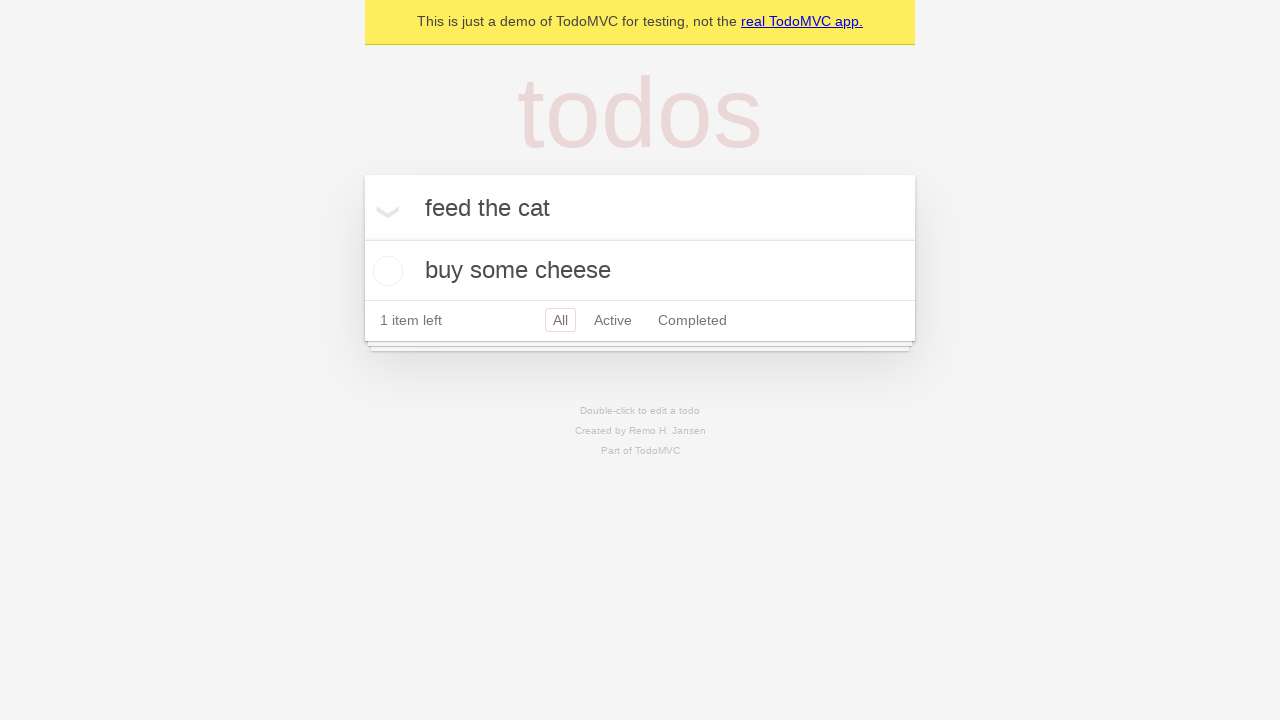

Pressed Enter to add second todo item on internal:attr=[placeholder="What needs to be done?"i]
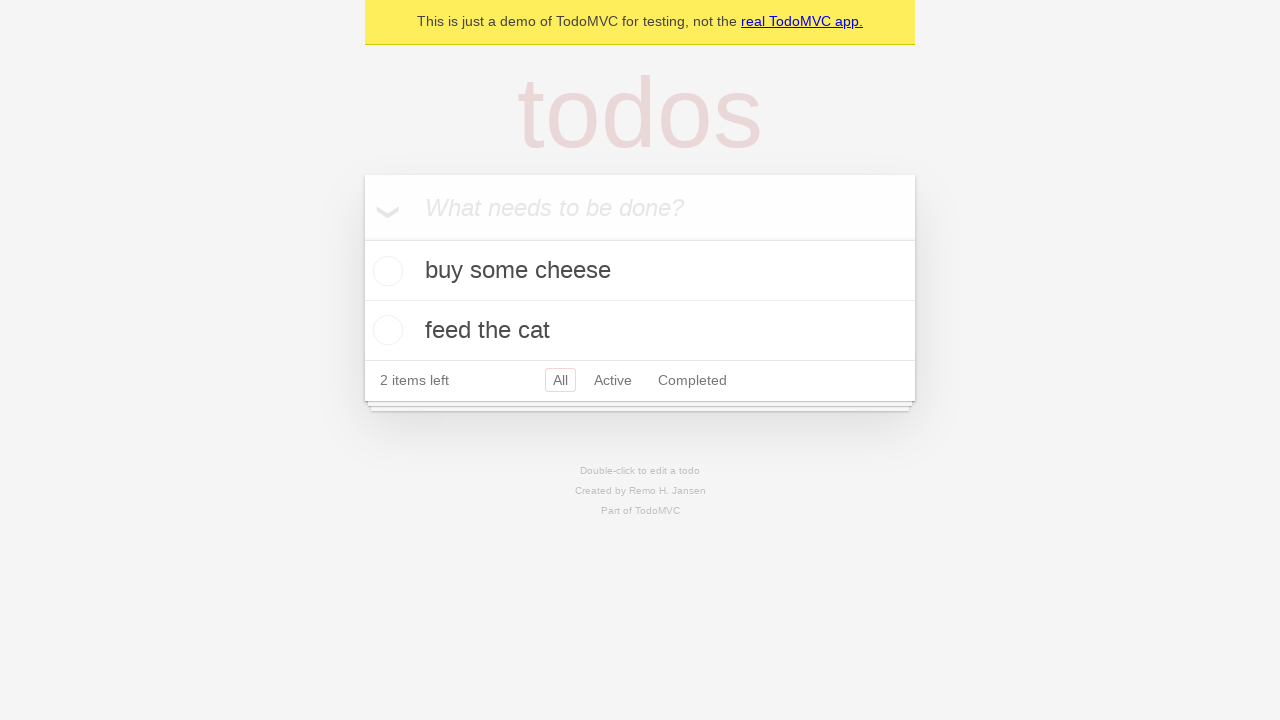

Filled todo input field with 'book a doctors appointment' on internal:attr=[placeholder="What needs to be done?"i]
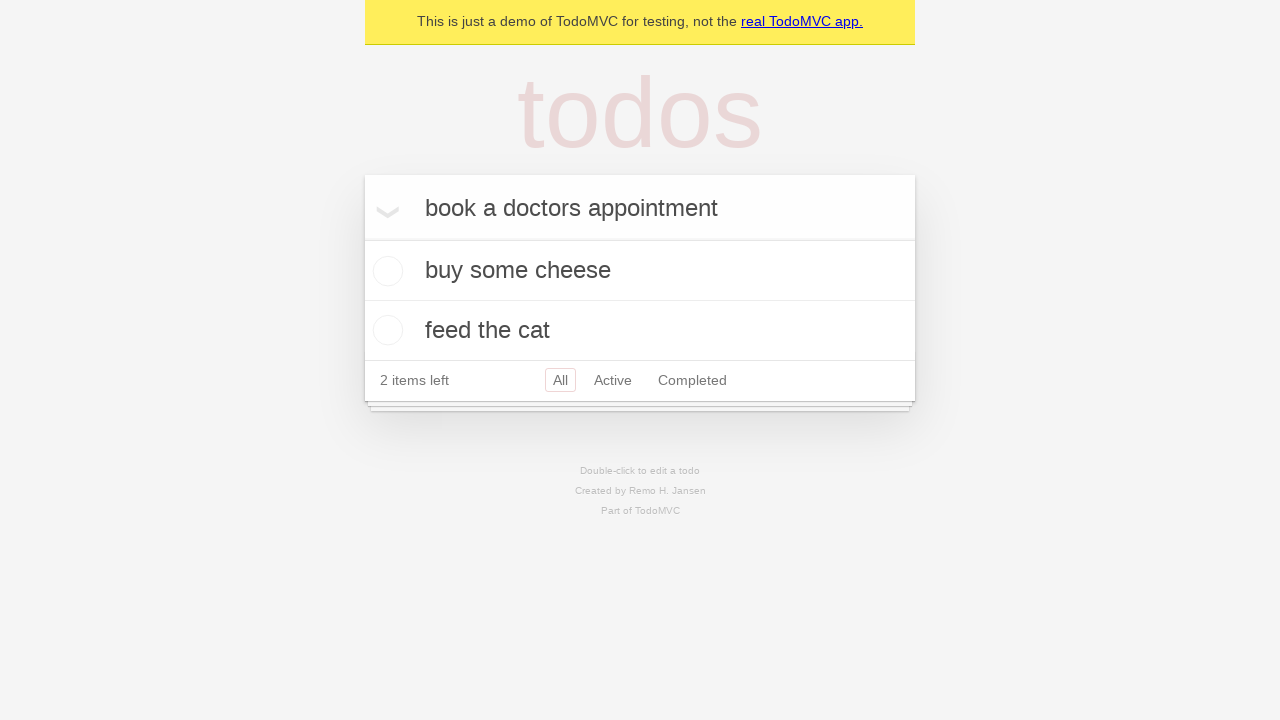

Pressed Enter to add third todo item on internal:attr=[placeholder="What needs to be done?"i]
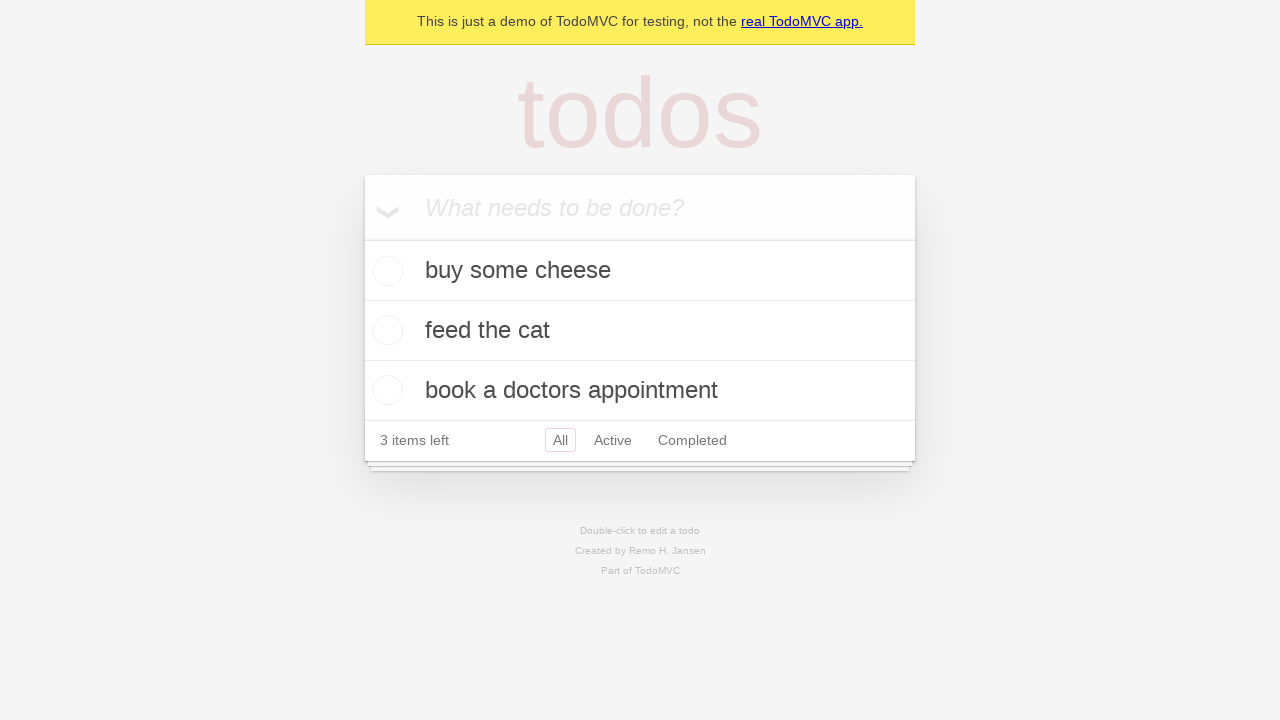

Checked the first todo item as complete at (385, 271) on .todo-list li .toggle >> nth=0
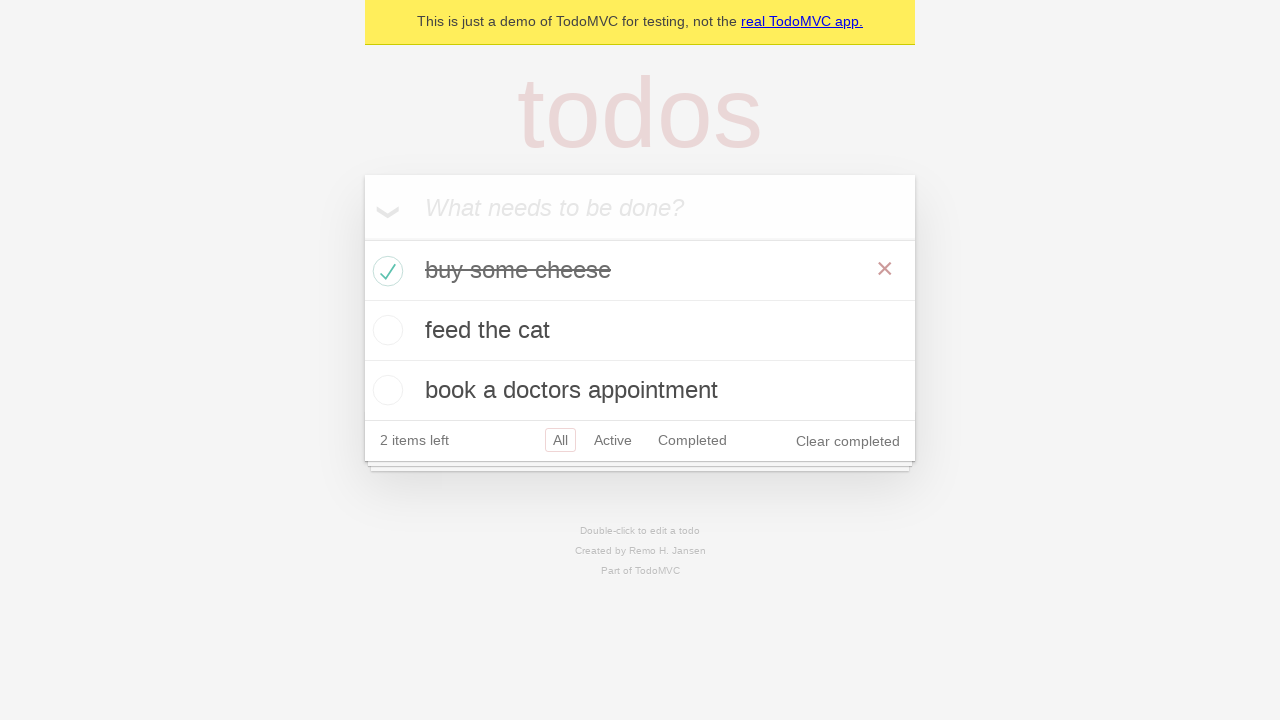

Clear completed button is now visible on the page
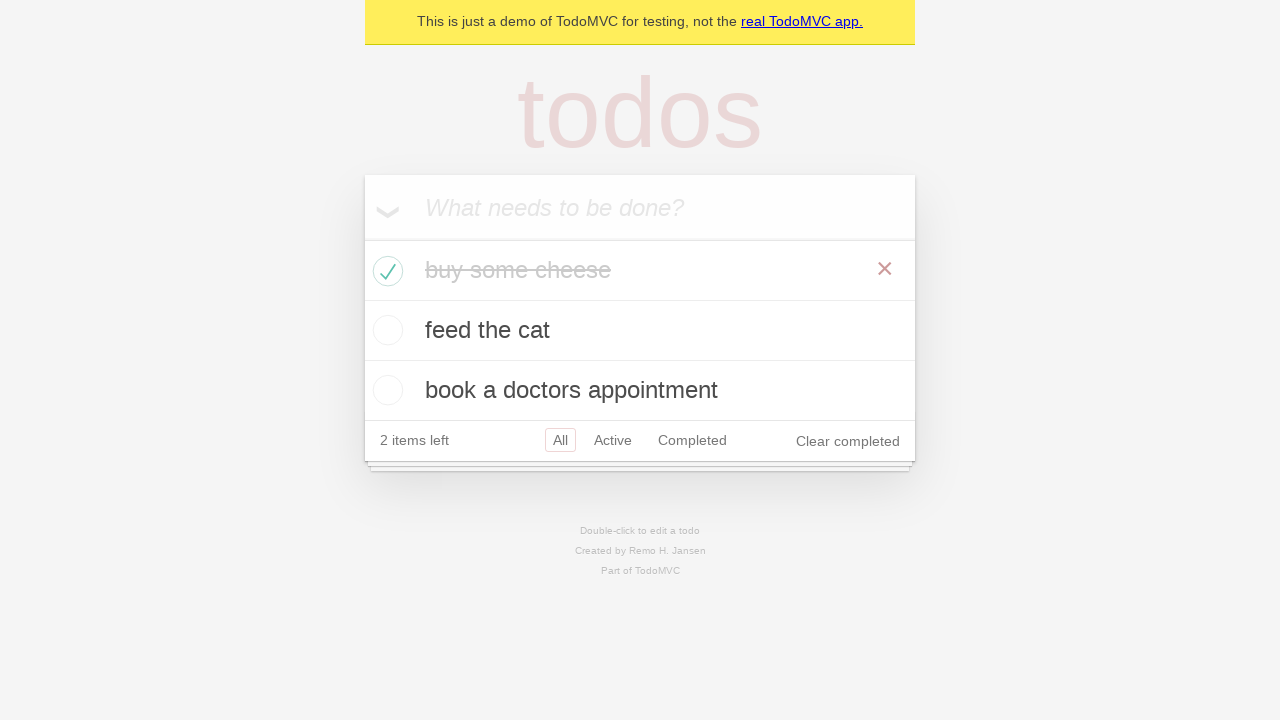

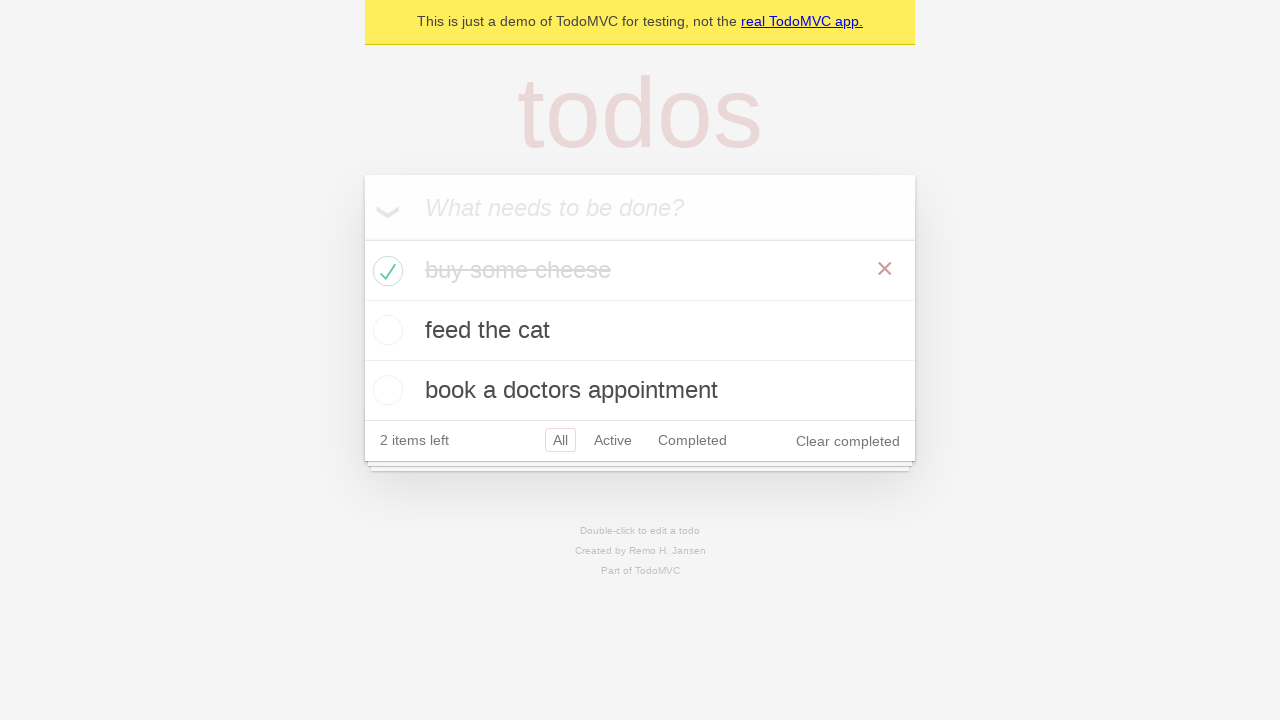